Tests JavaScript executor functionality by filling a search input field using JavaScript on a Simplilearn tutorial page

Starting URL: https://www.simplilearn.com/tutorials/selenium-tutorial/selenium-interview-questions-and-answers

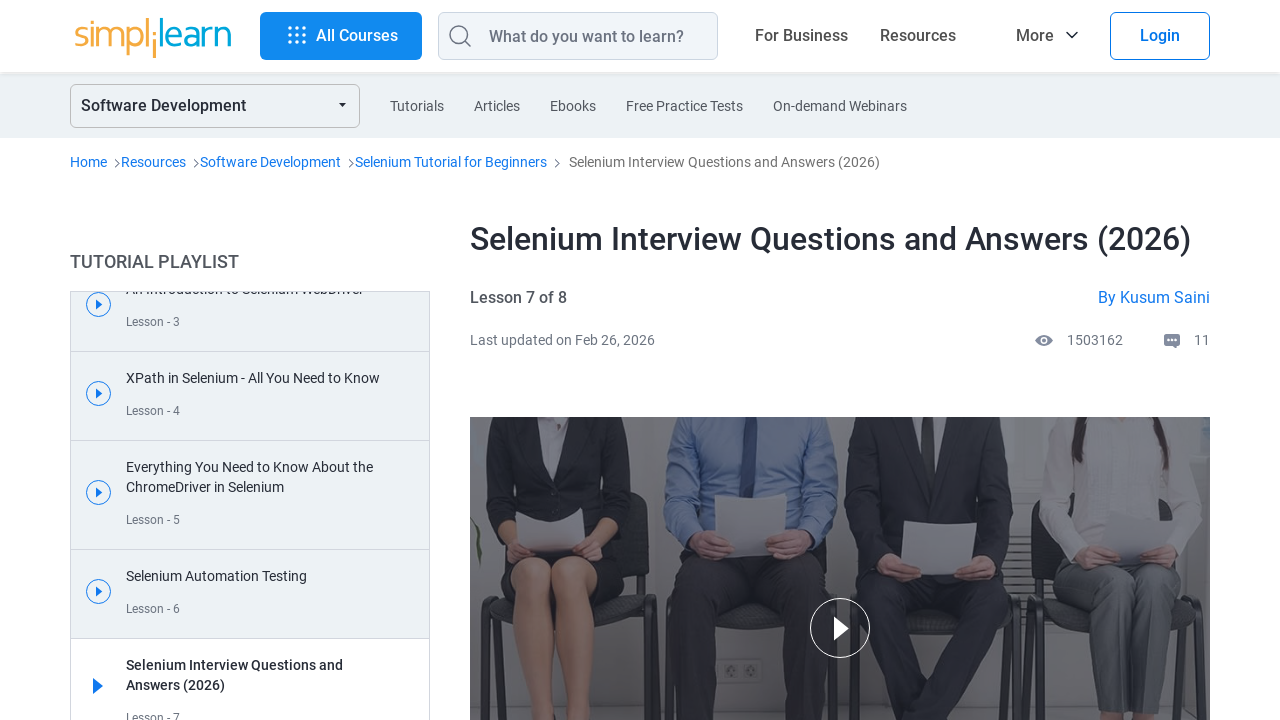

Navigated to Simplilearn Selenium interview questions tutorial page
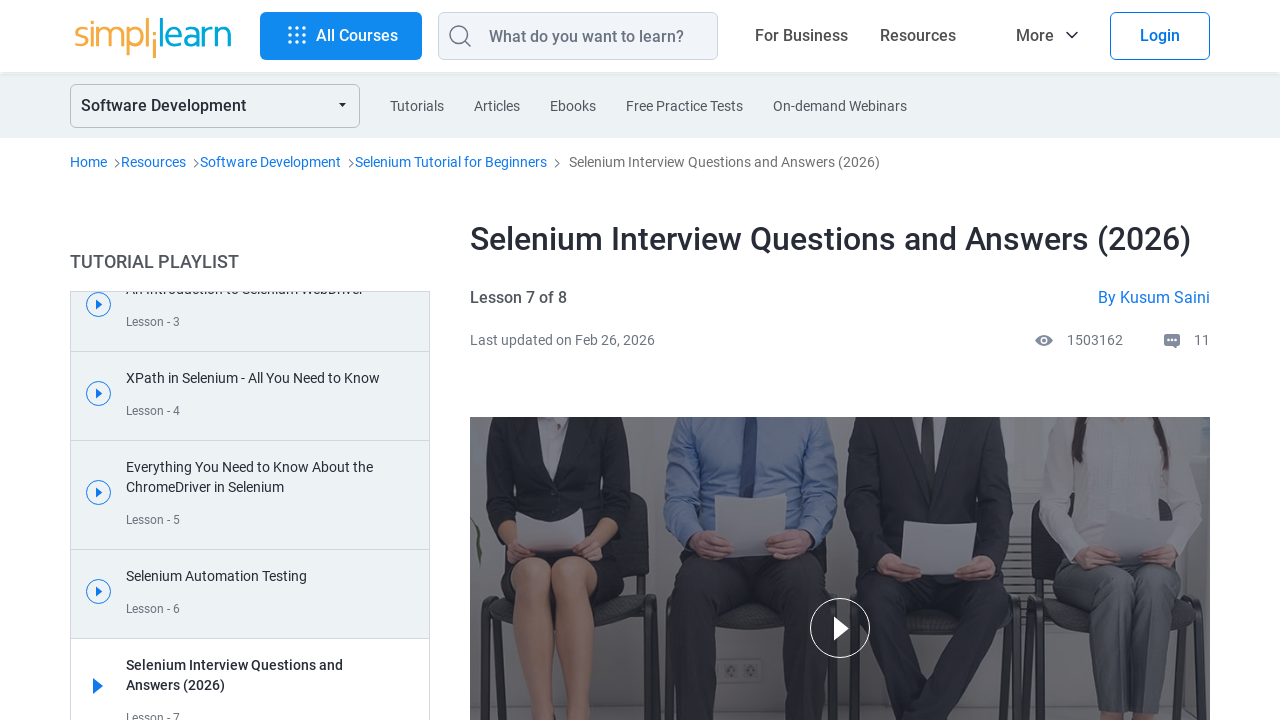

Filled search input field with 'Automation QA' using JavaScript executor functionality on input#header_srch
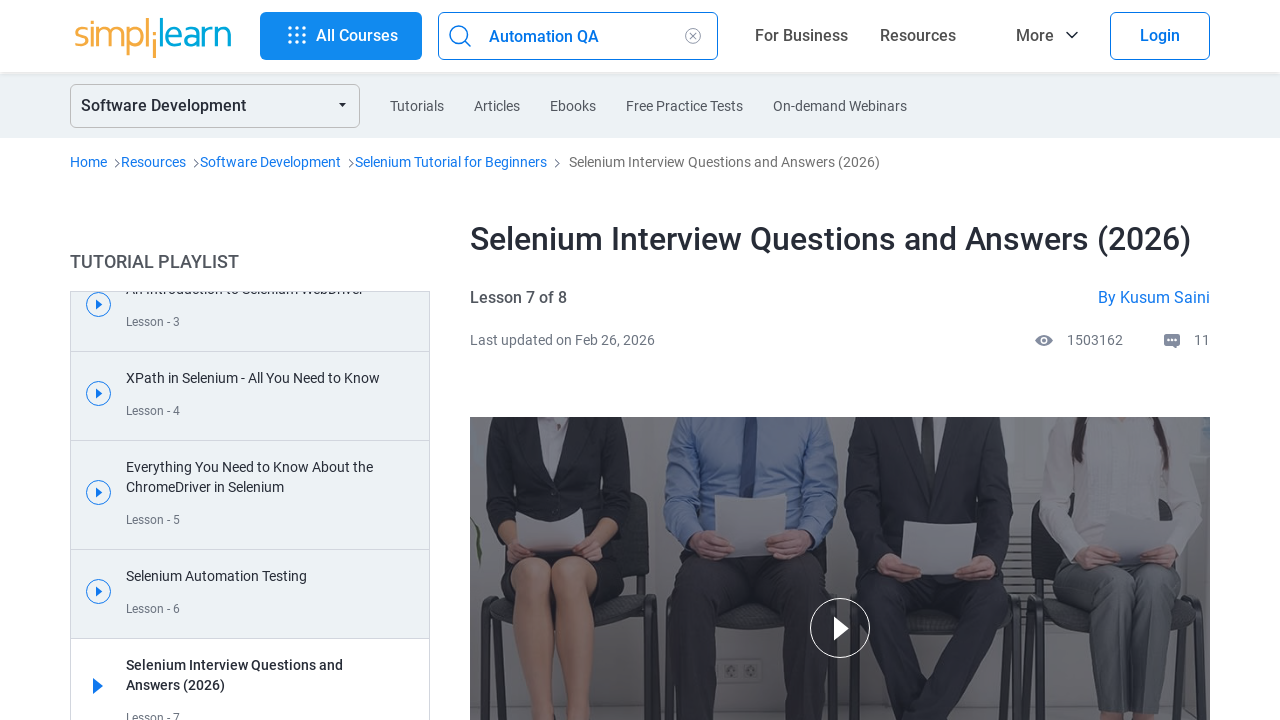

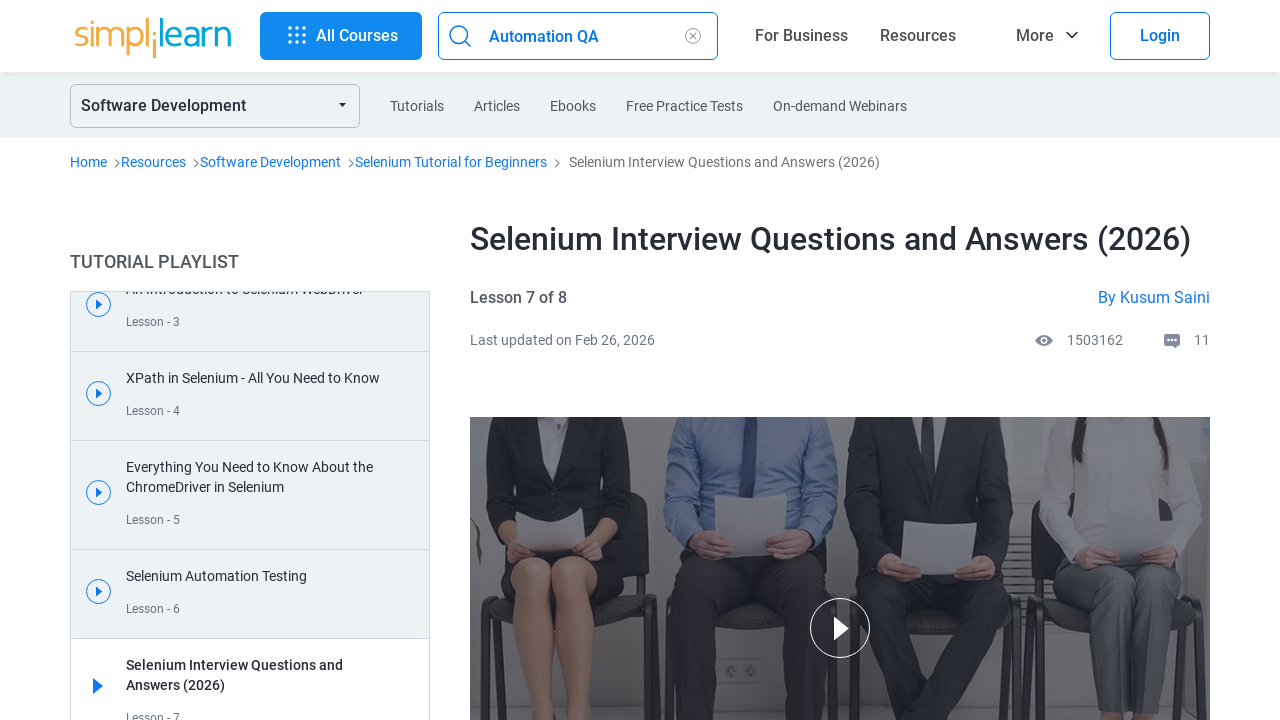